Tests checkbox functionality on the-internet.herokuapp.com by navigating to the checkboxes page and clicking on a checkbox element

Starting URL: https://the-internet.herokuapp.com/

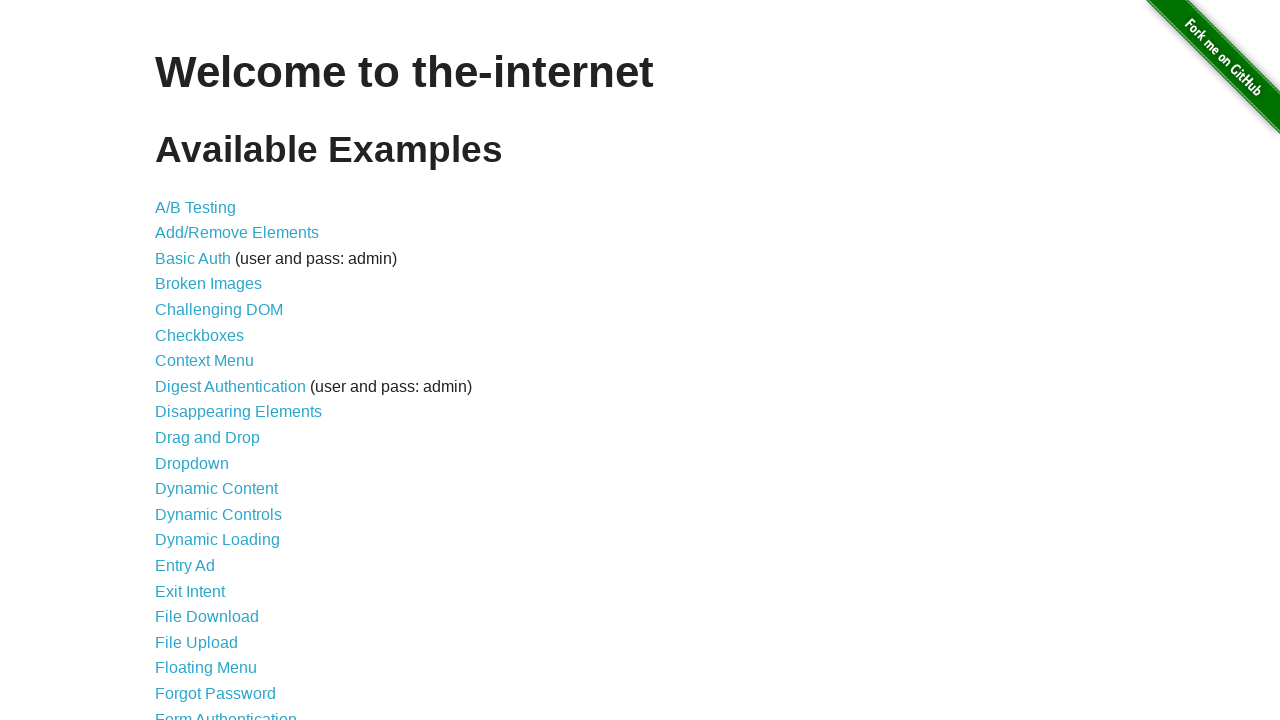

Clicked on the Checkboxes link (6th item in the list) at (200, 335) on ul li:nth-child(6) a
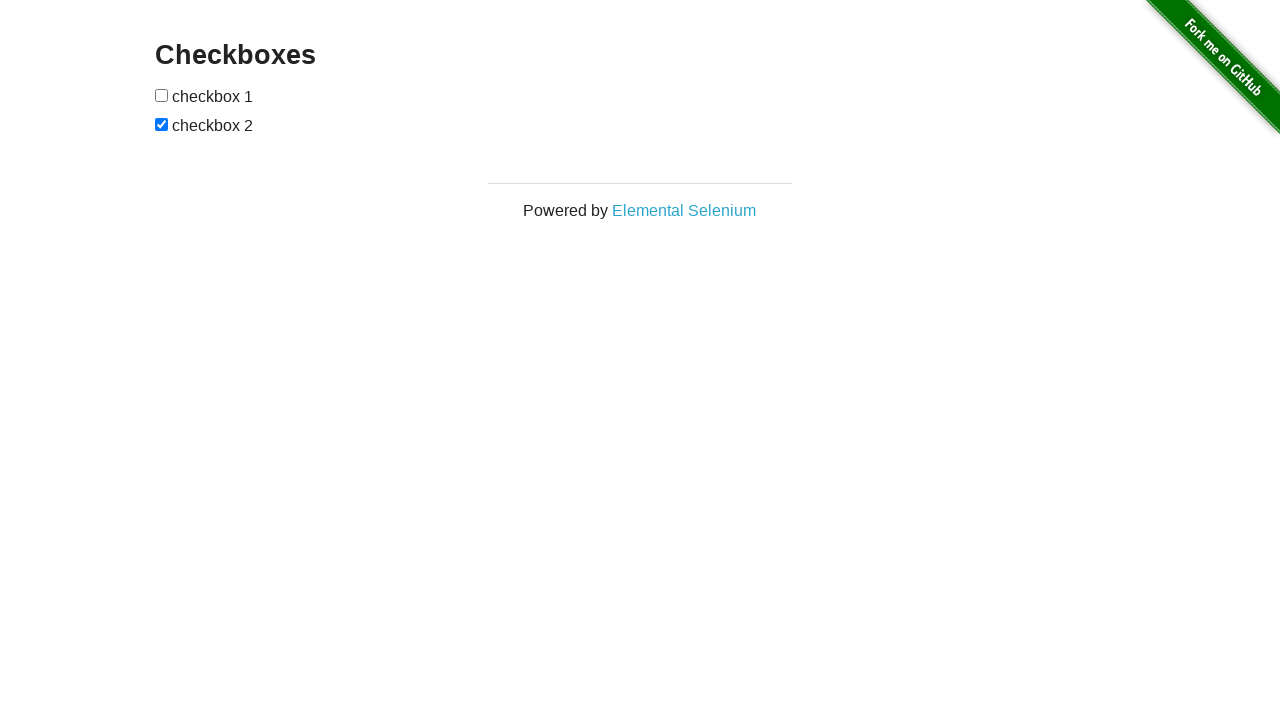

Checkboxes page loaded successfully
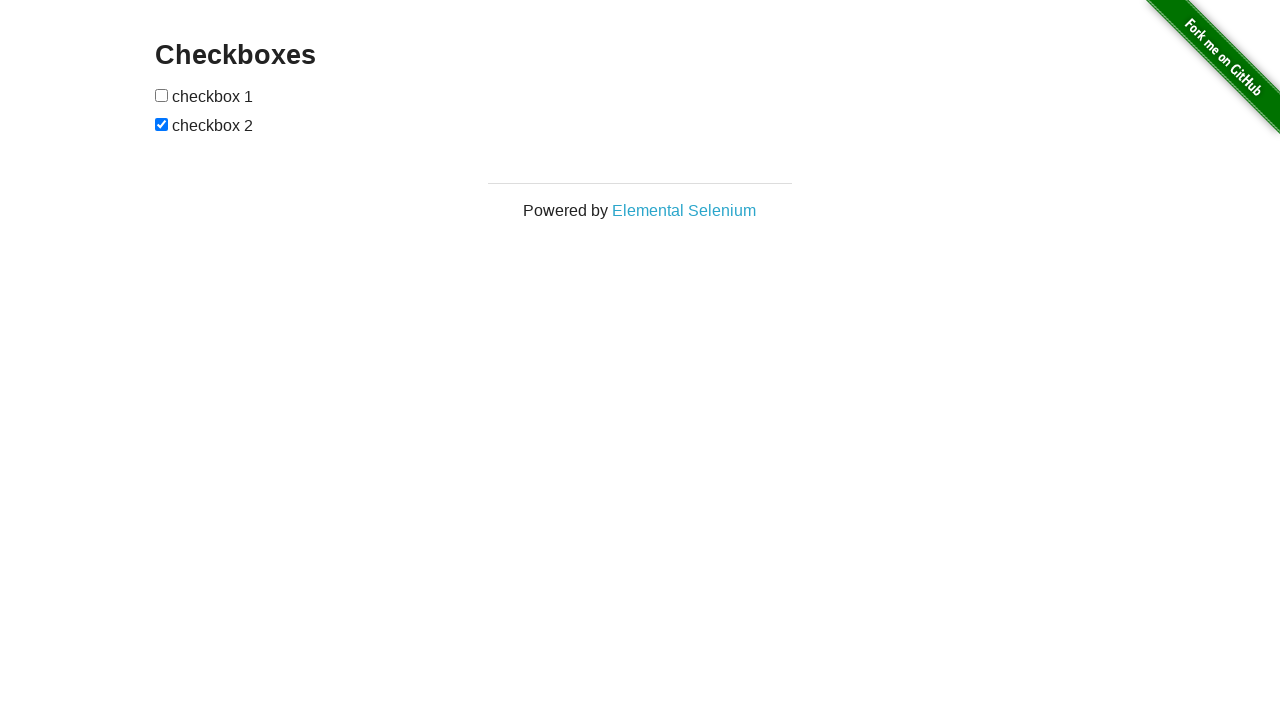

Clicked on the first checkbox at (162, 95) on form#checkboxes input:nth-child(1)
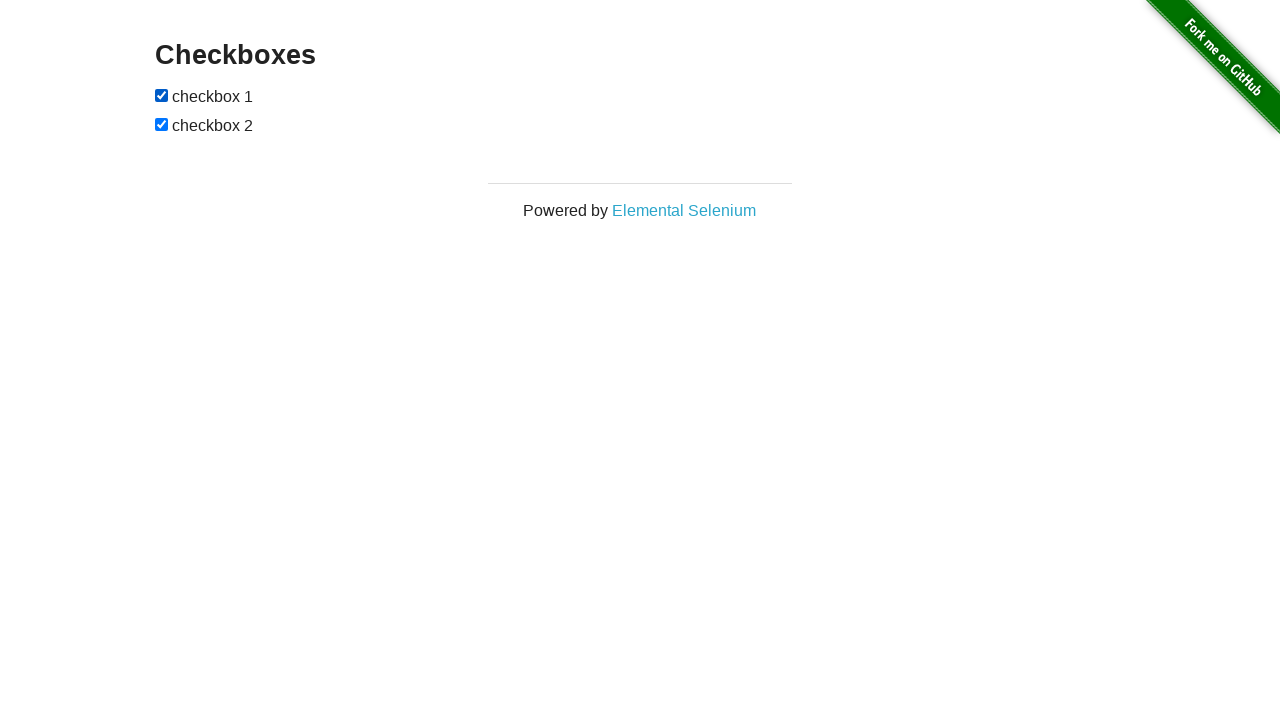

Waited 1000ms to observe the checkbox state change
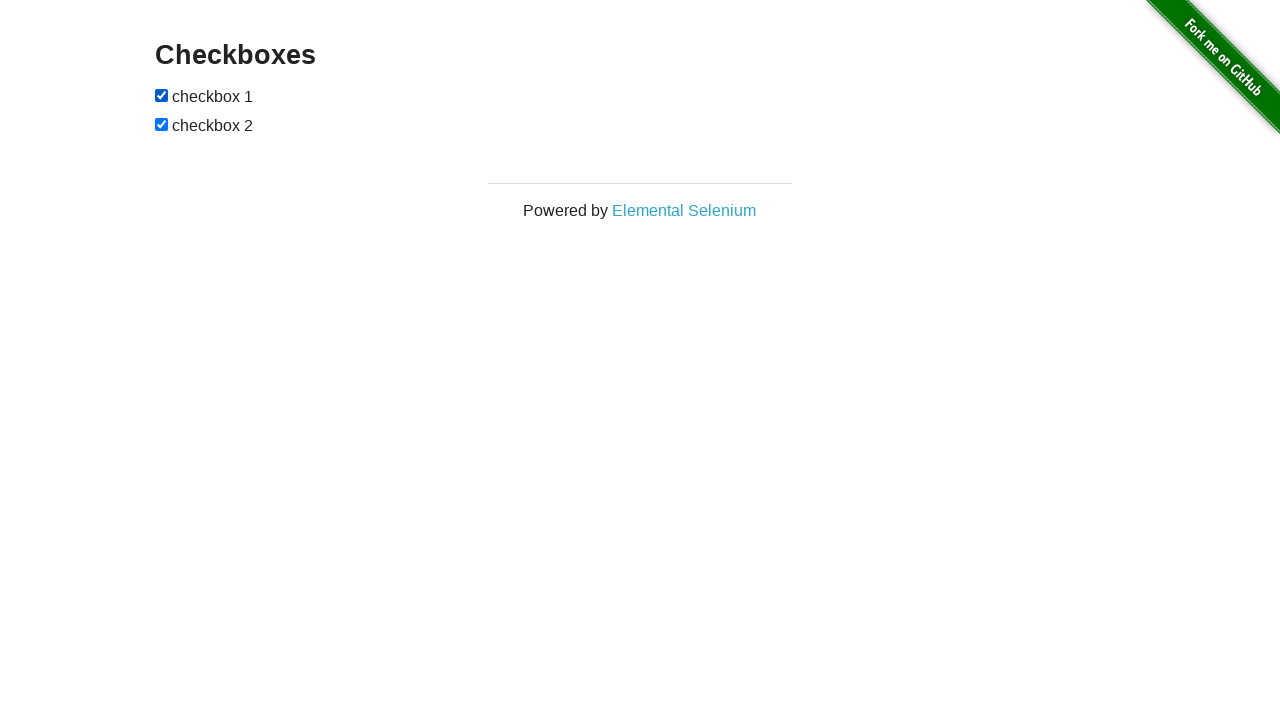

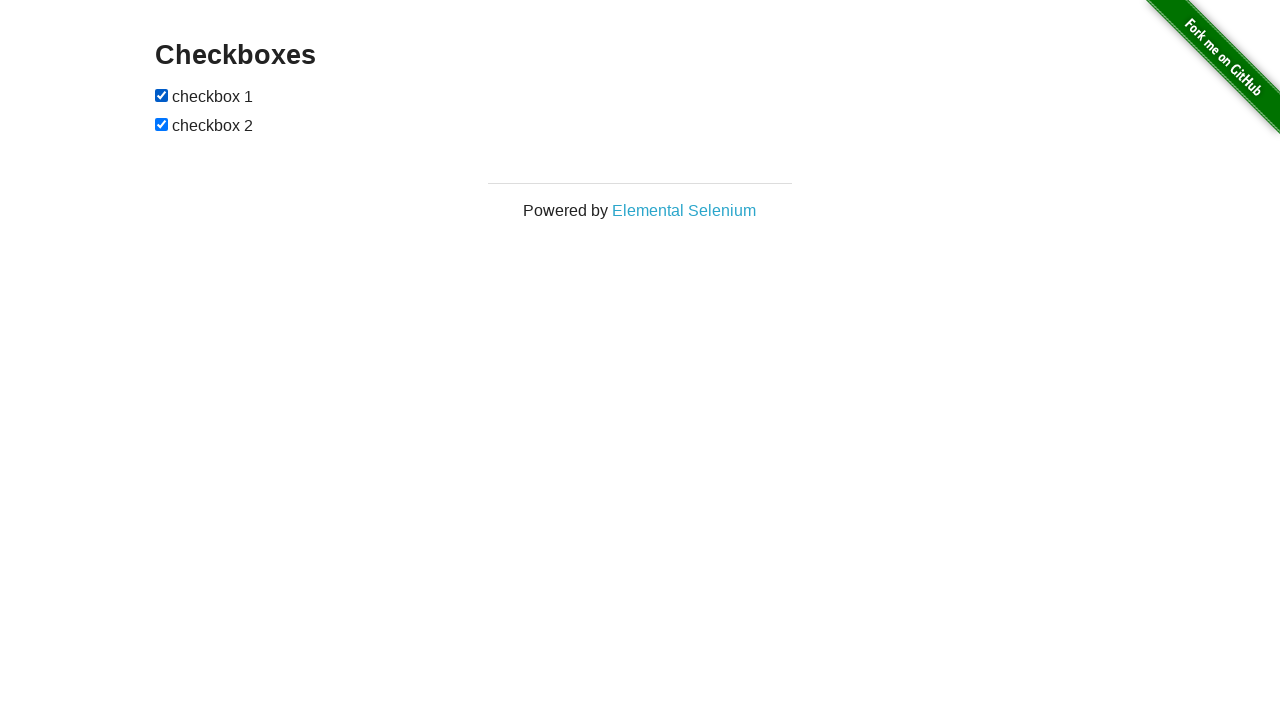